Tests the name input field by typing a name and verifying the input value is correctly set

Starting URL: https://devexpress.github.io/testcafe/example/

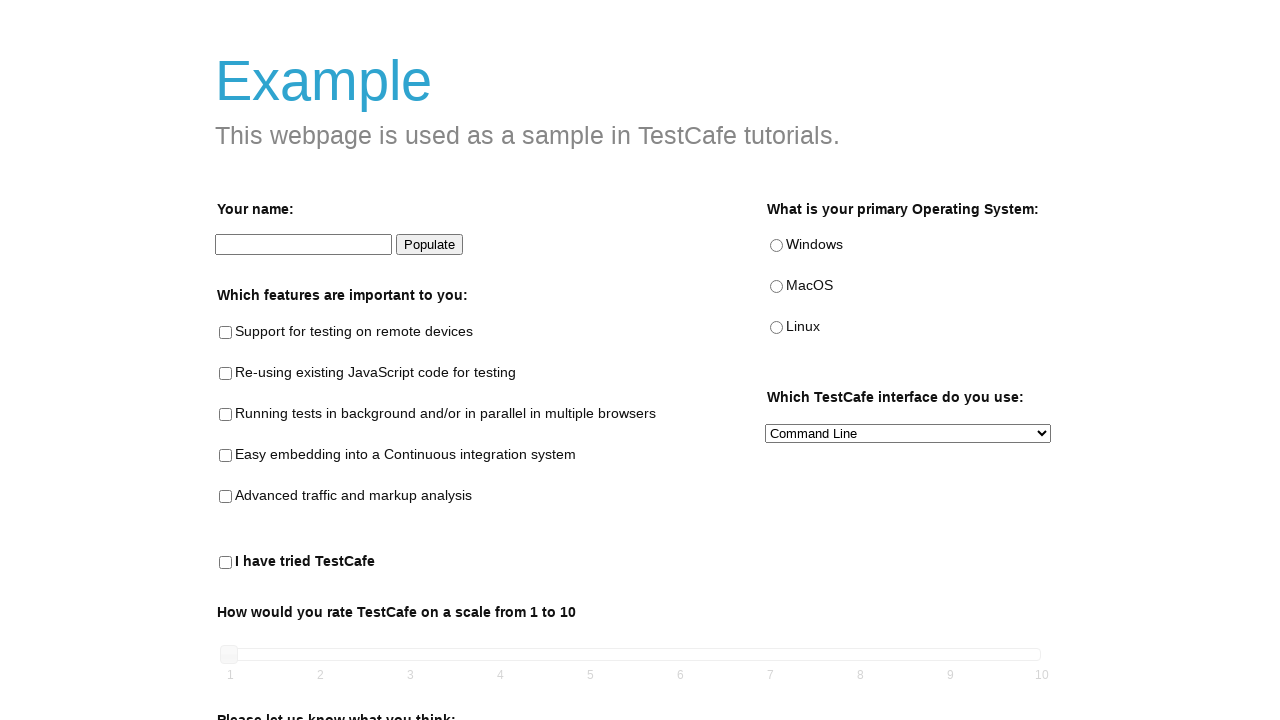

Filled developer name input field with 'John Smith' on #developer-name
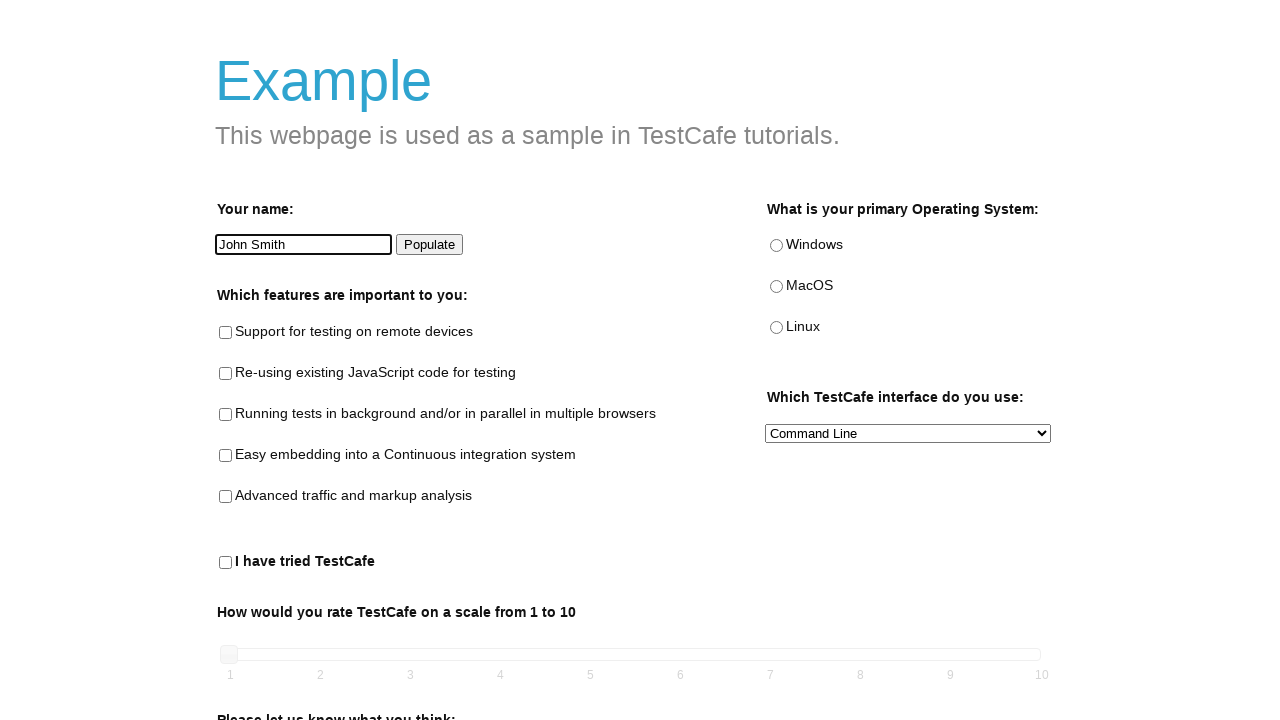

Verified that the name input field contains 'John Smith'
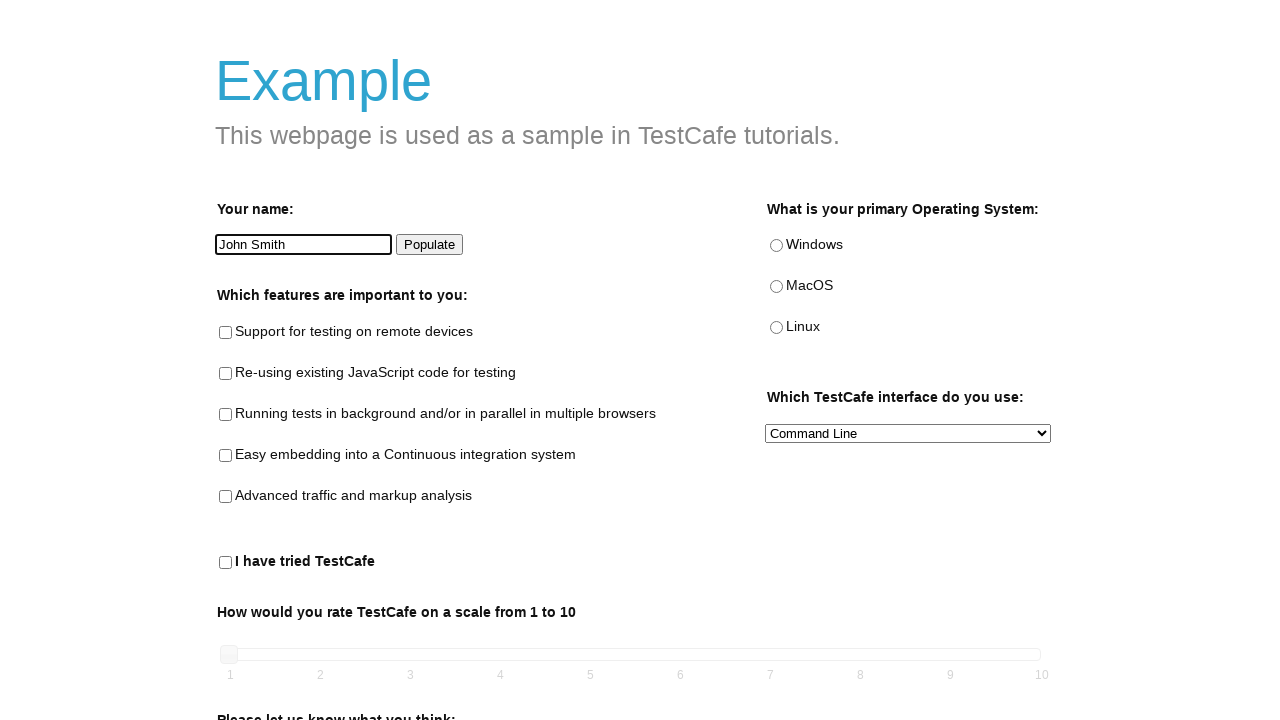

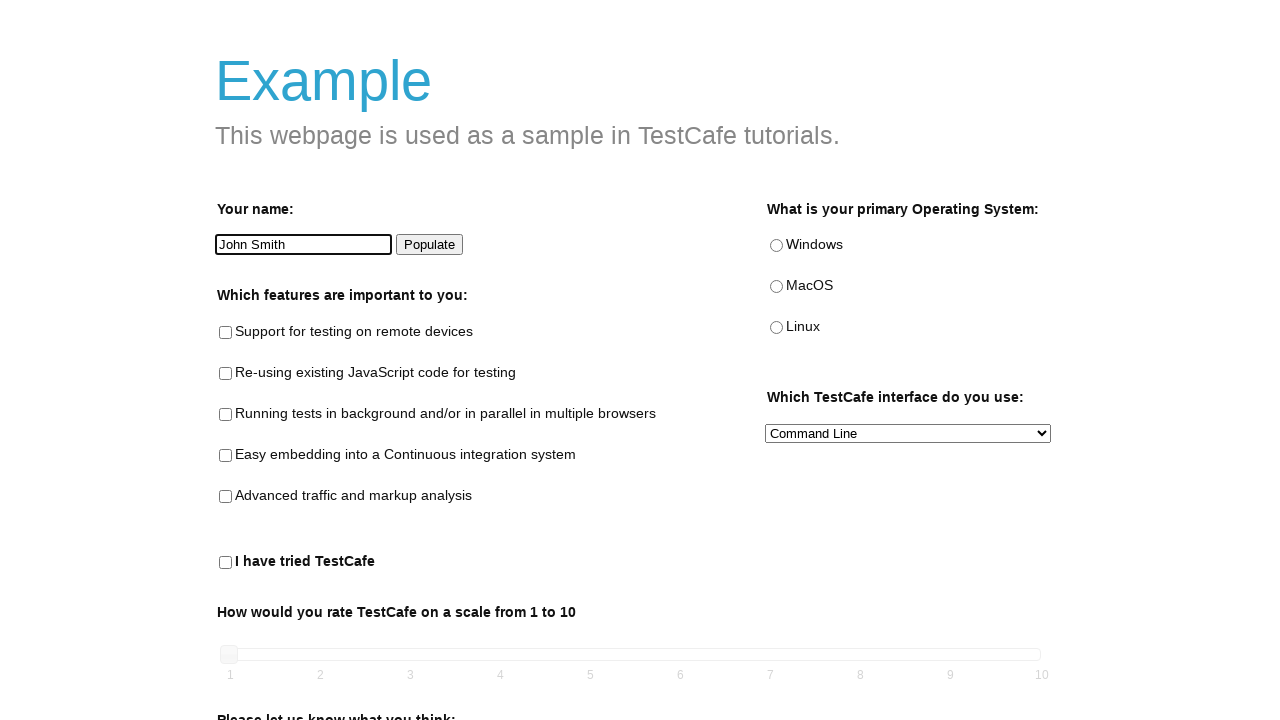